Navigates to Python.org and locates various page elements using different selector strategies (NAME, ID, CSS_SELECTOR, XPATH) to verify they exist and retrieve their properties

Starting URL: https://www.python.org

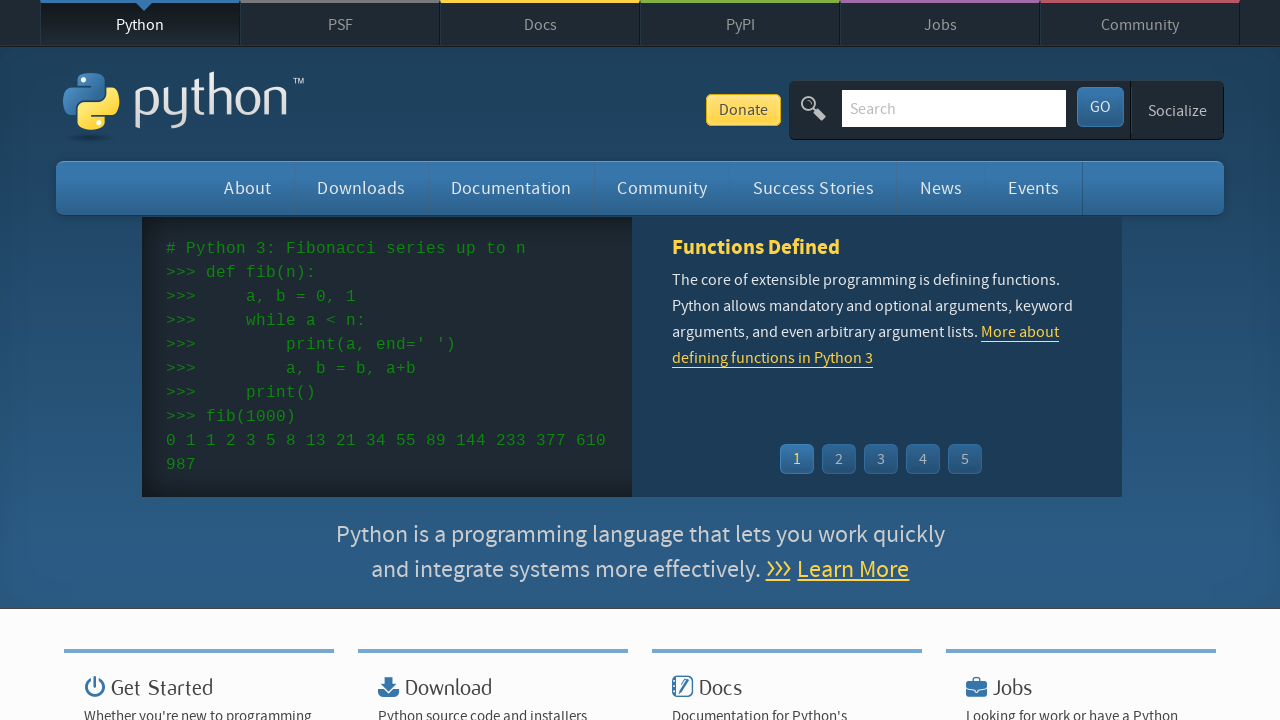

Navigated to https://www.python.org
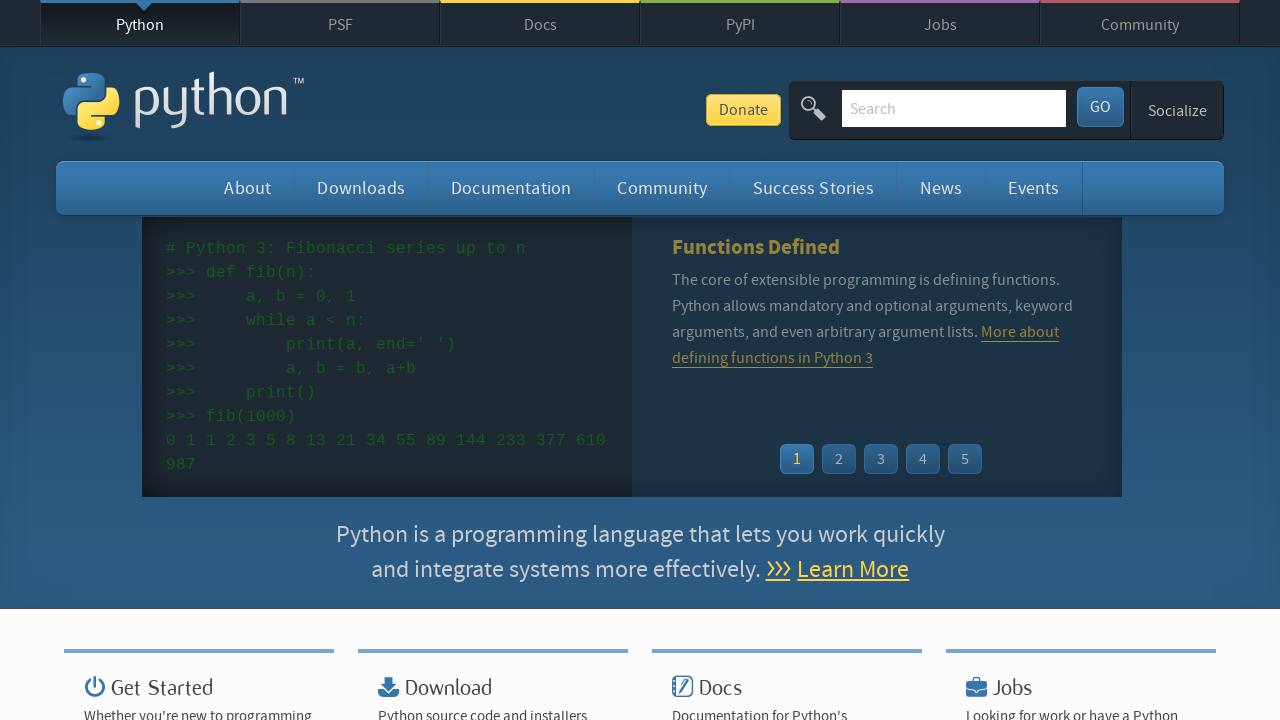

Located search bar by name attribute 'q'
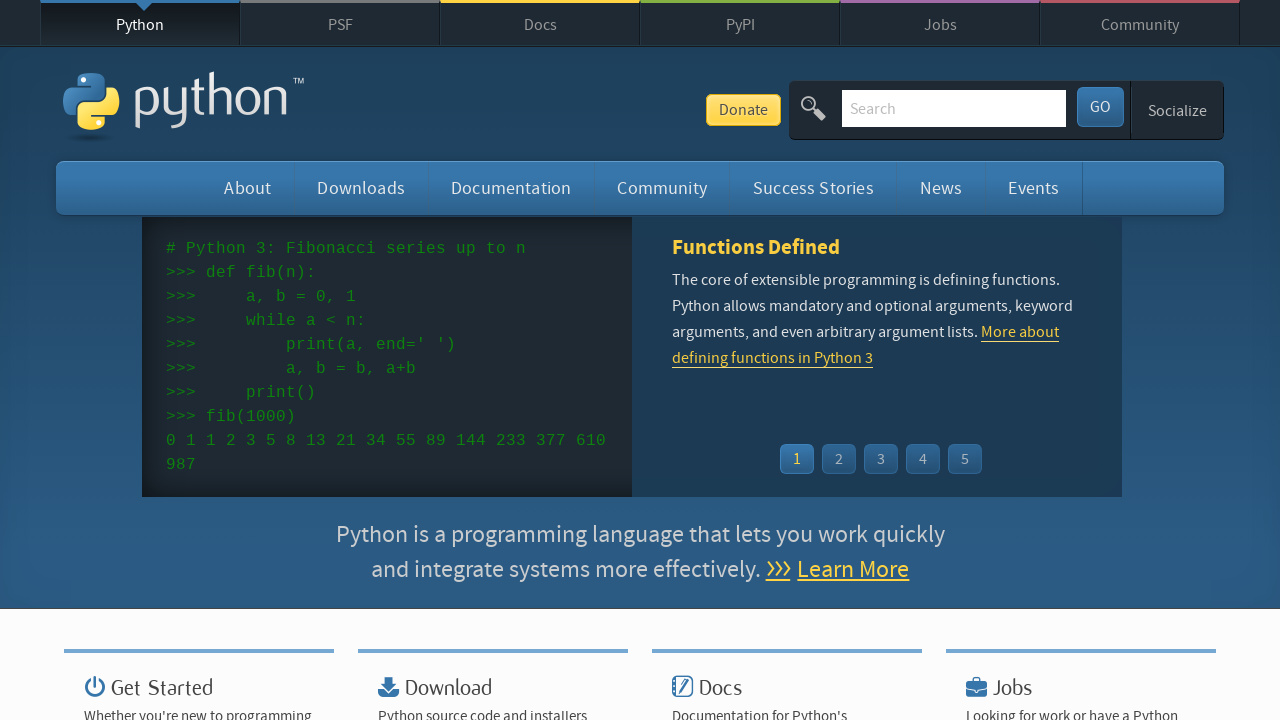

Retrieved search bar placeholder text: 'Search'
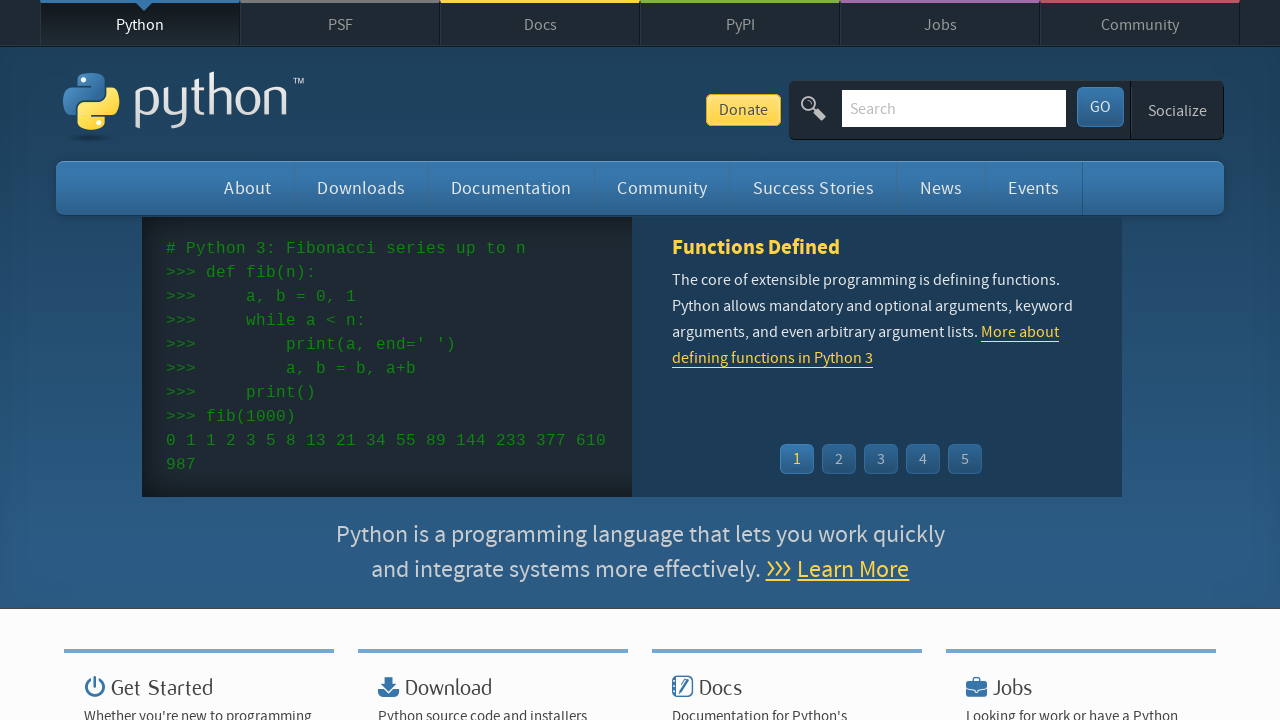

Located submit button by ID 'submit'
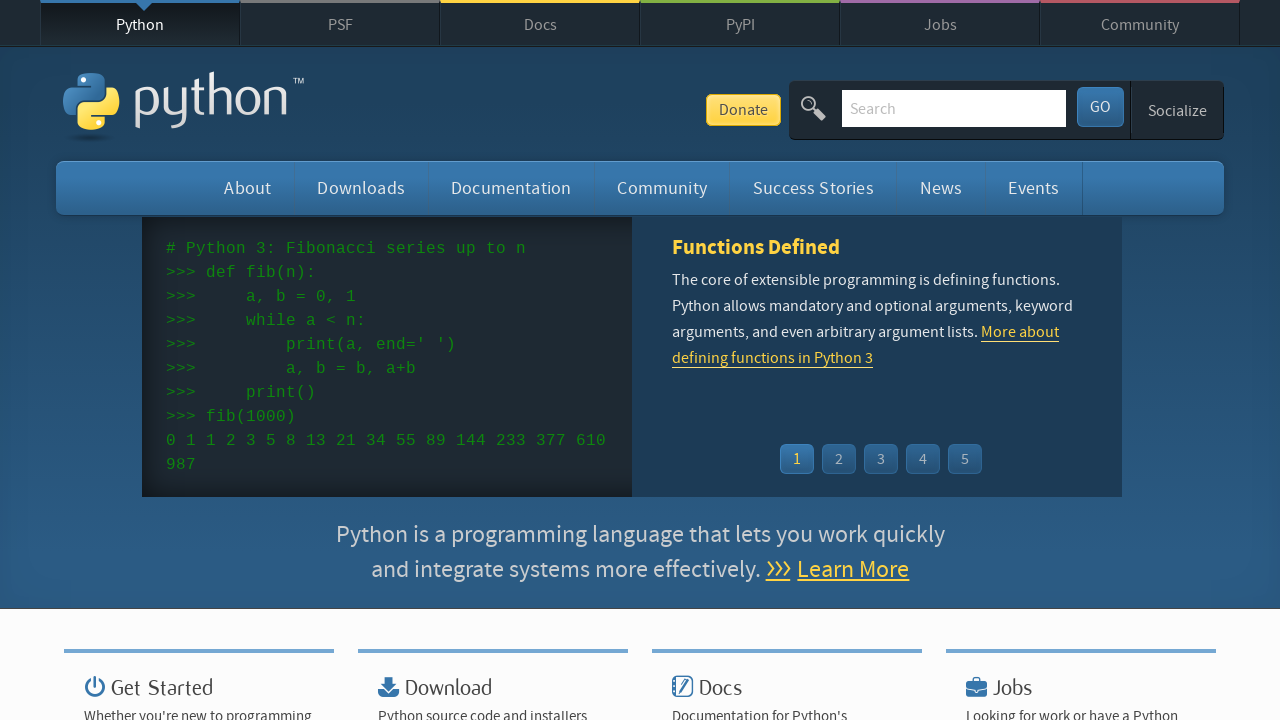

Retrieved submit button bounding box: {'x': 1076.625, 'y': 86.984375, 'width': 47, 'height': 39.984375}
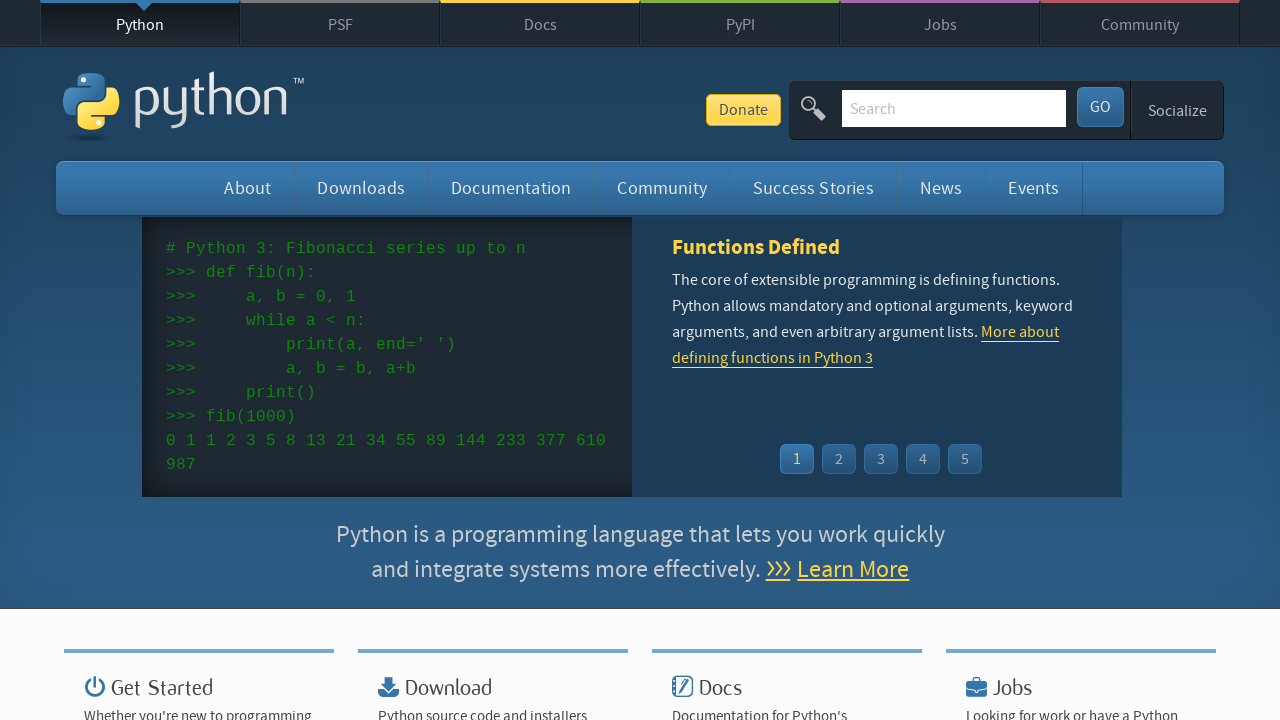

Located documentation link using CSS selector '.documentation-widget a'
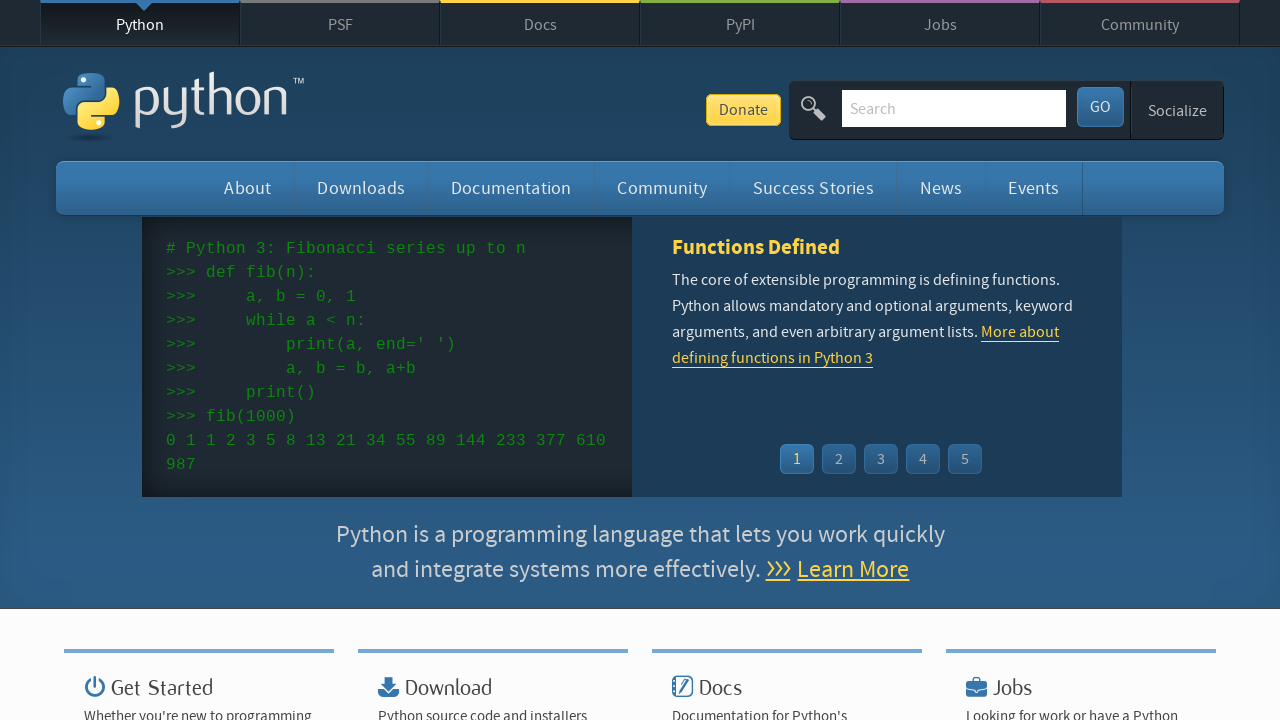

Retrieved documentation link text: 'docs.python.org'
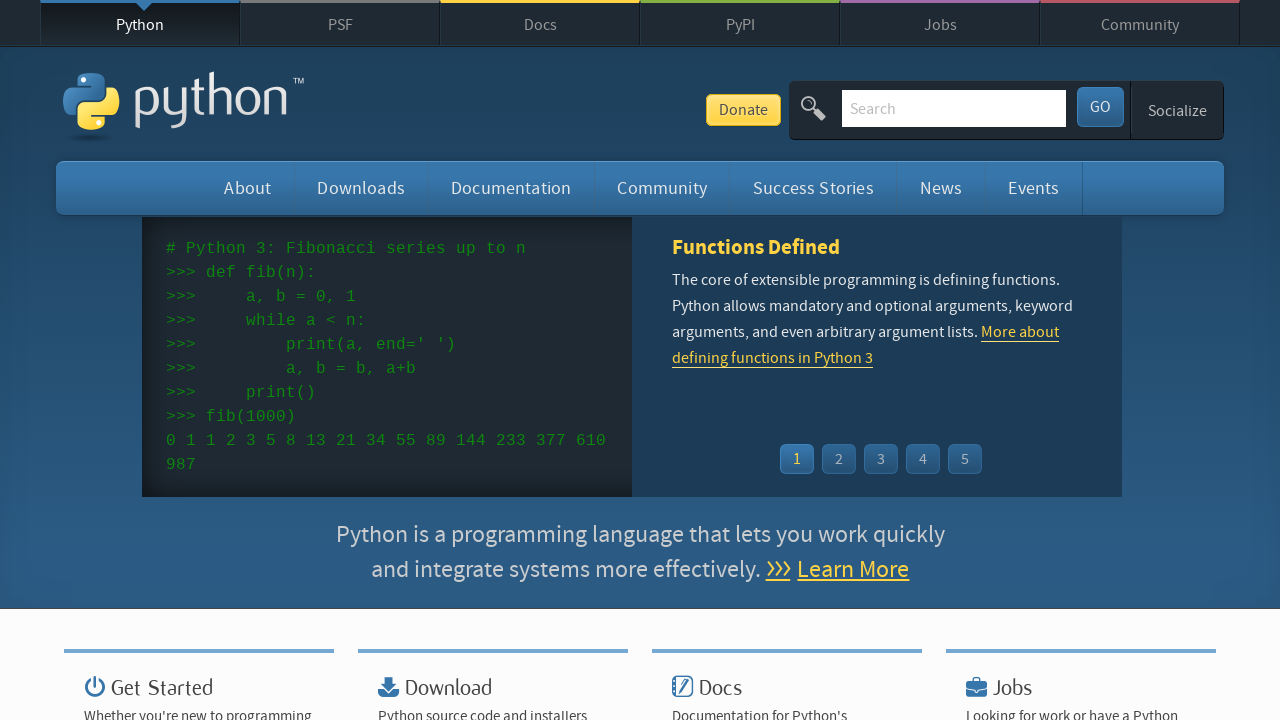

Located bug link using XPath '//*[@id="site-map"]/div[2]/div/ul/li[3]/a'
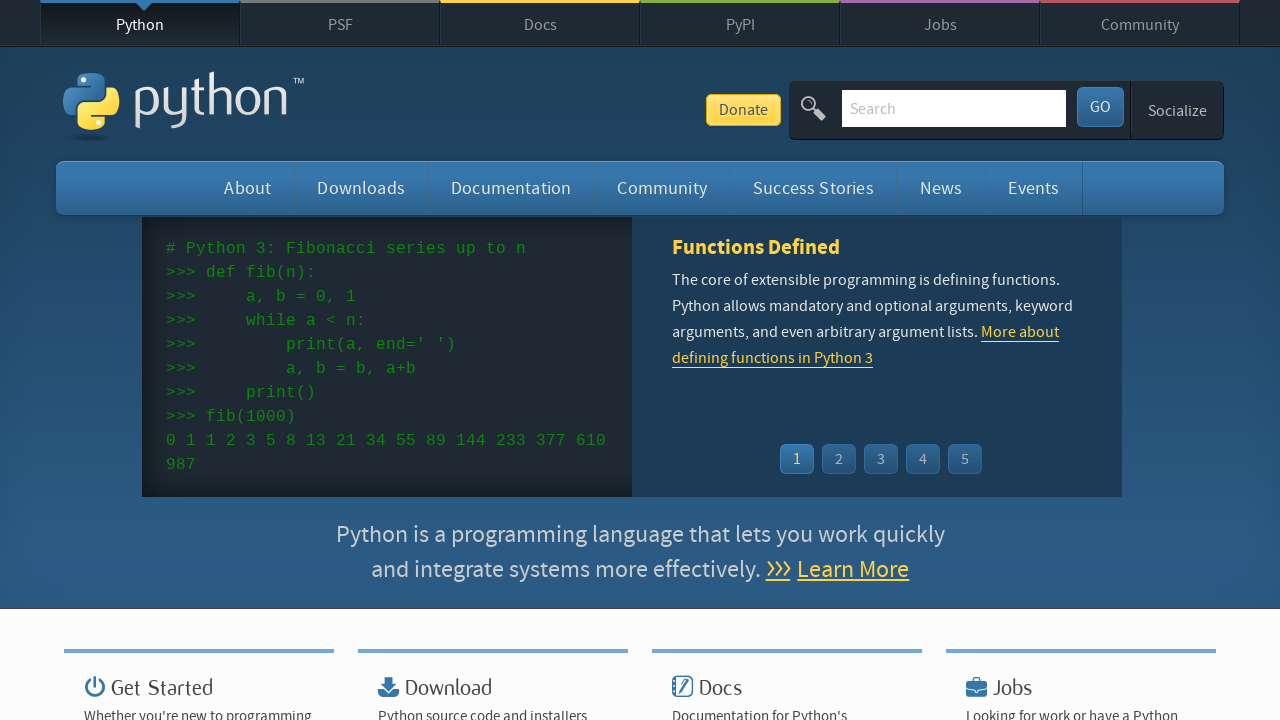

Retrieved bug link text: 'Submit Website Bug'
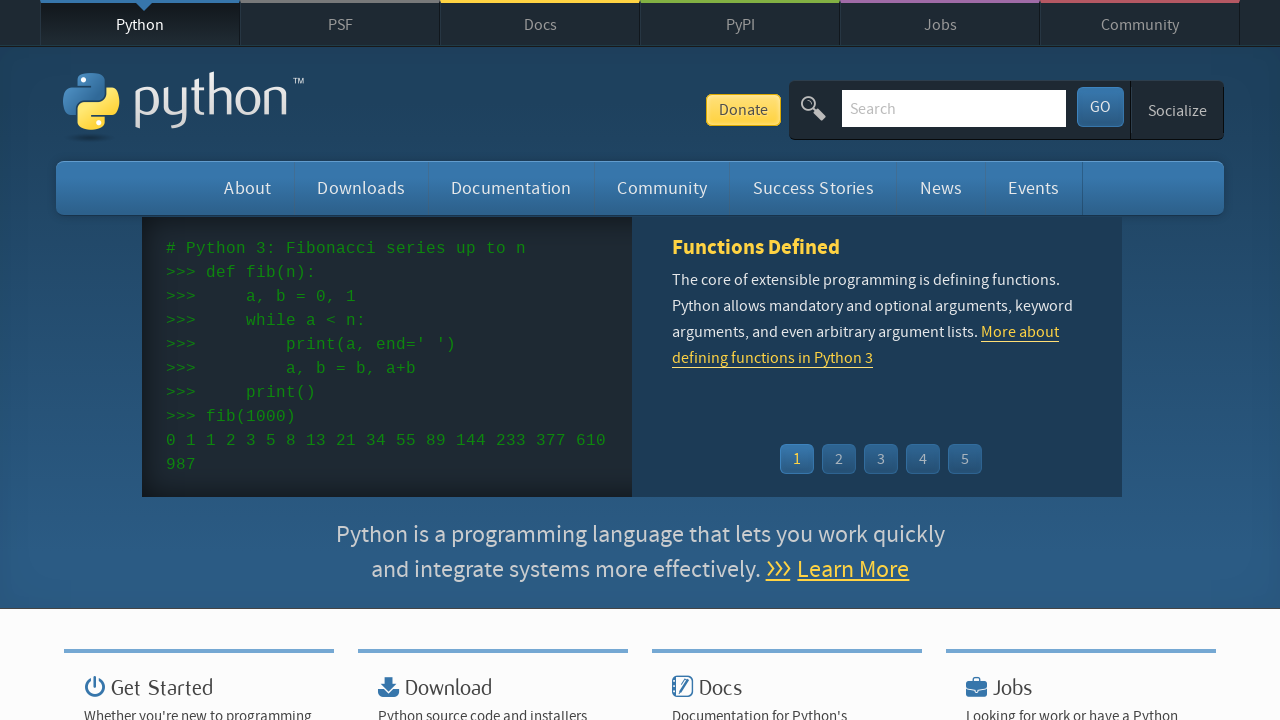

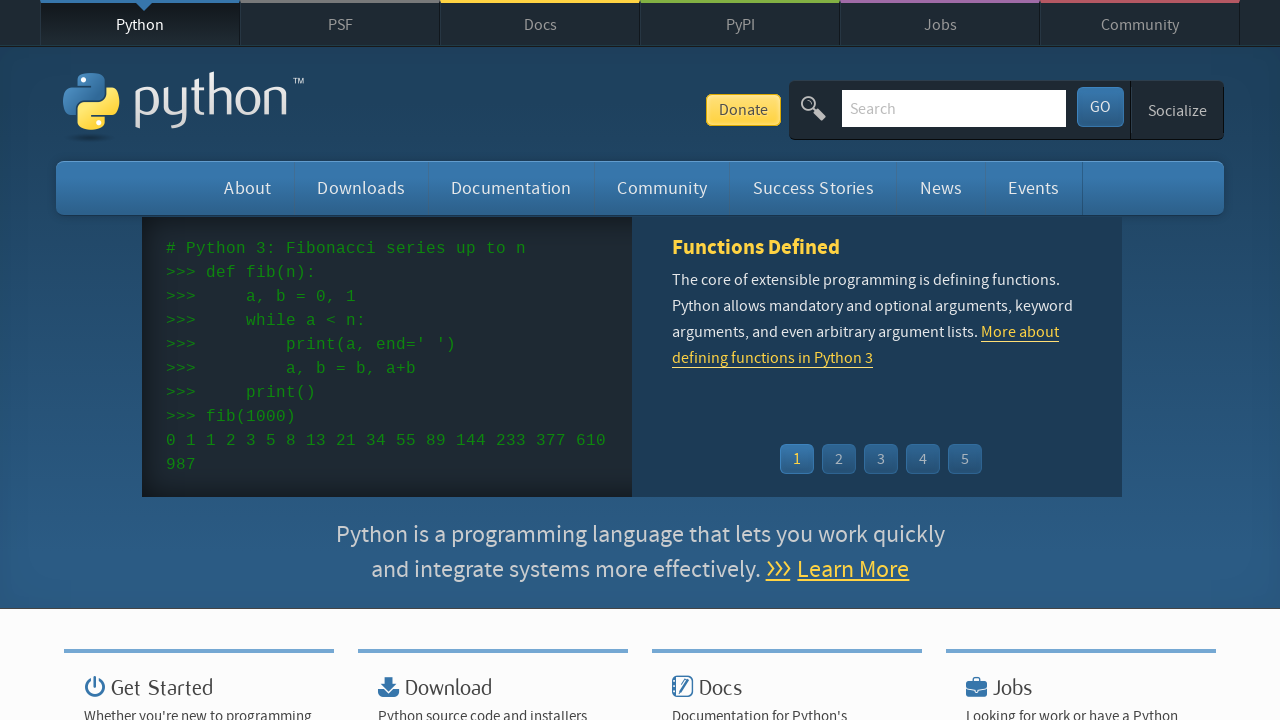